Navigates to a login practice page and verifies the page loads by checking the title is accessible

Starting URL: https://rahulshettyacademy.com/loginpagePractise/

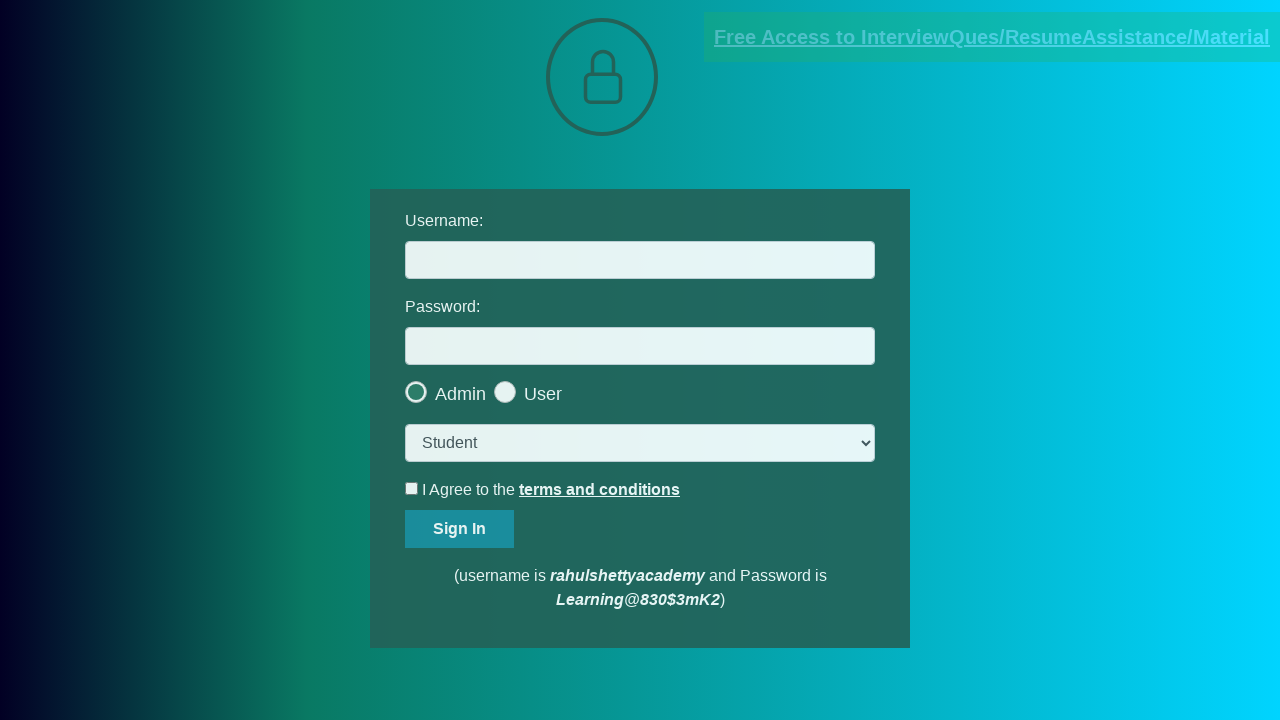

Waited for page to reach domcontentloaded state
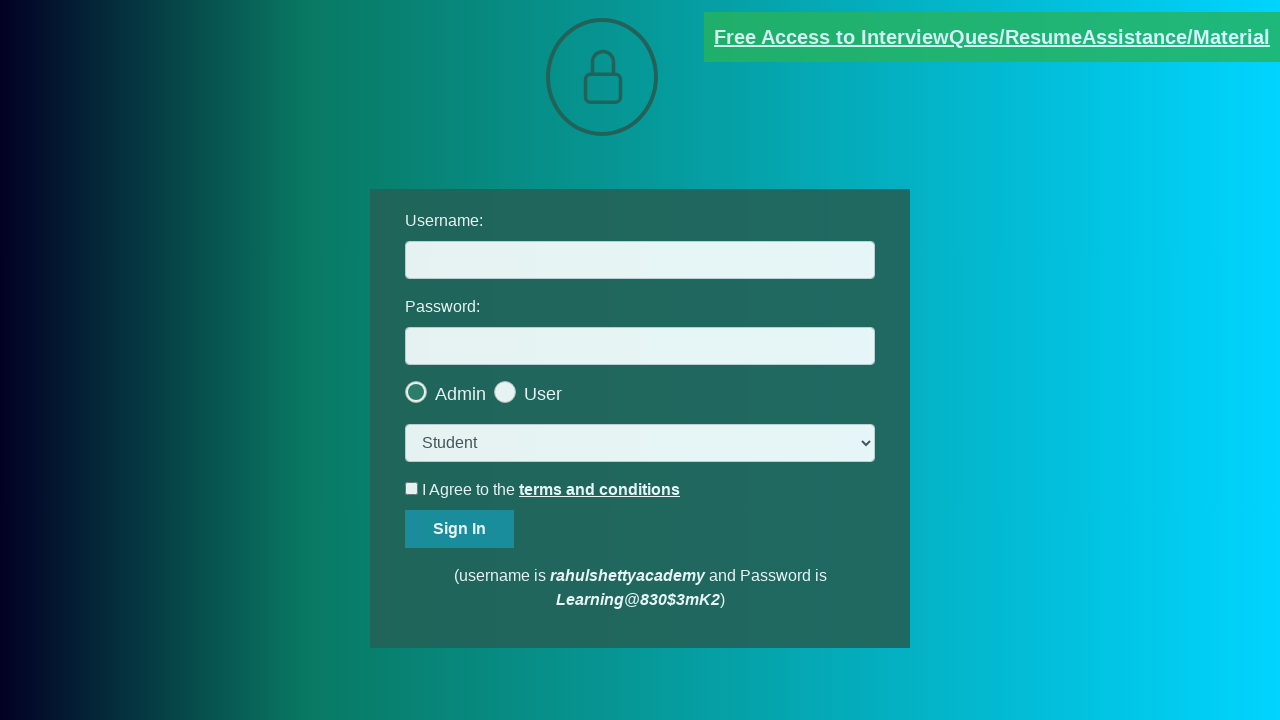

Retrieved page title: LoginPage Practise | Rahul Shetty Academy
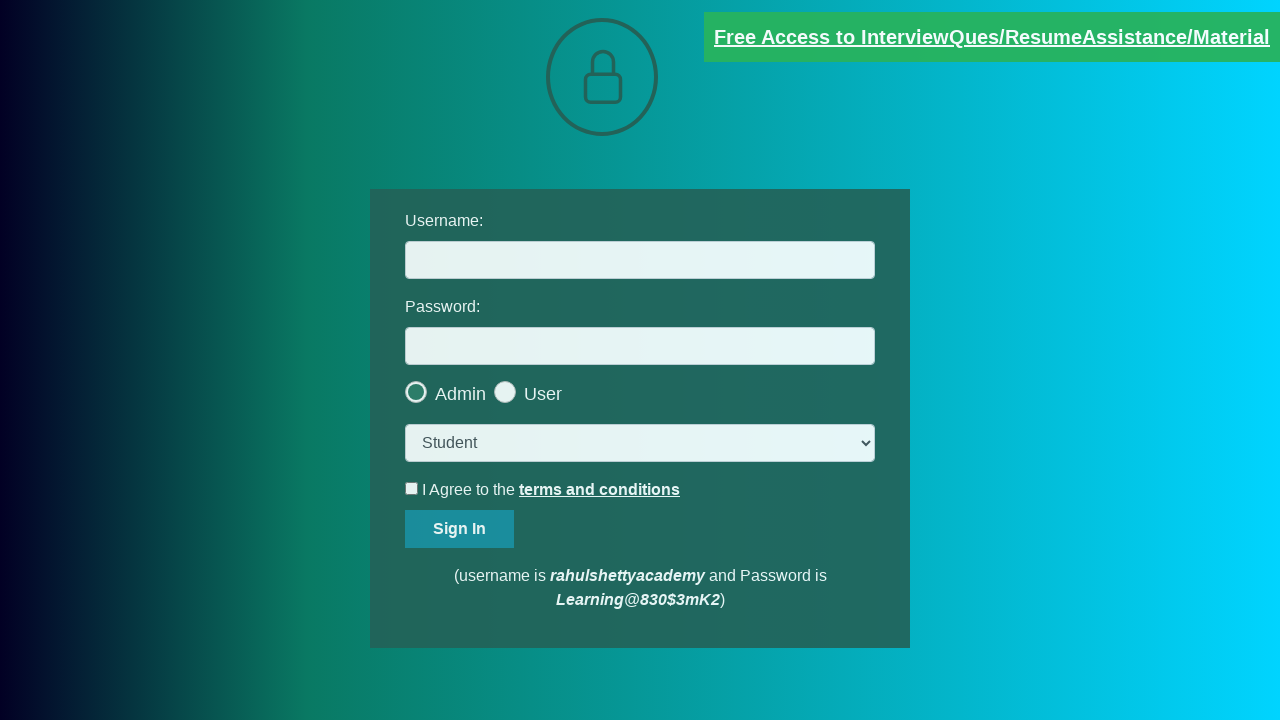

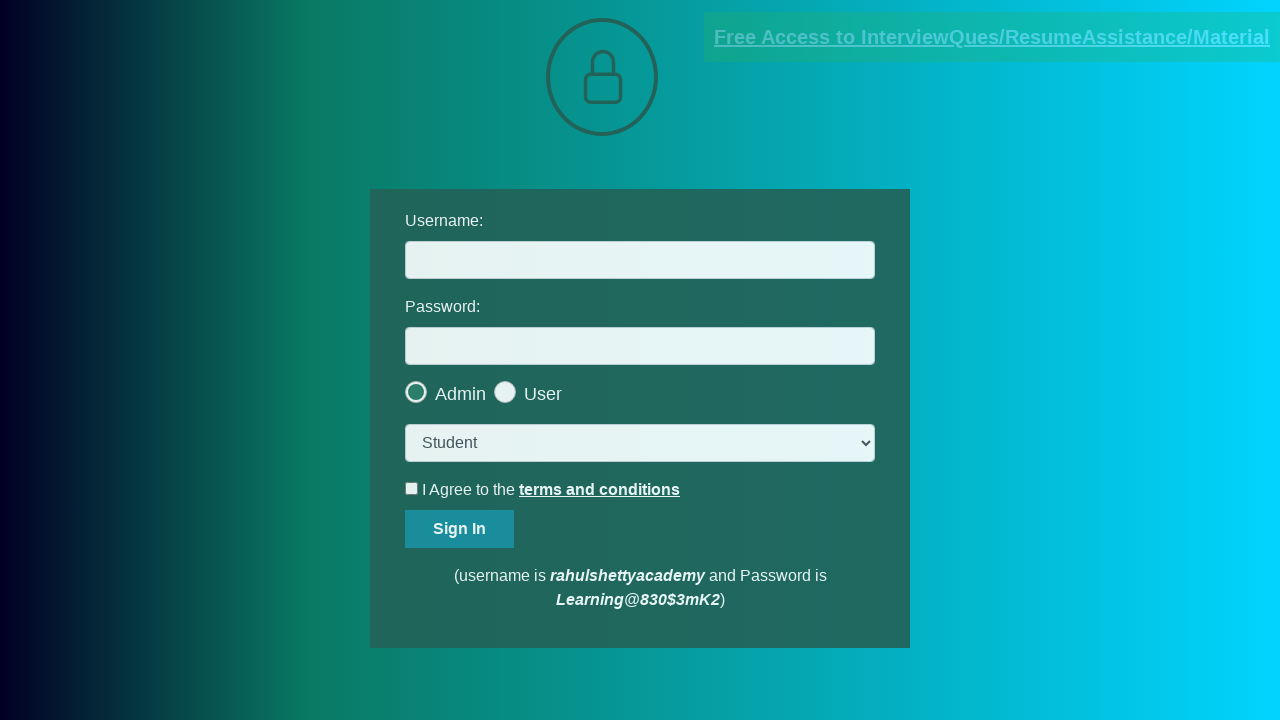